Tests mouse release action after click-and-hold and move operations on drag-and-drop elements

Starting URL: https://crossbrowsertesting.github.io/drag-and-drop

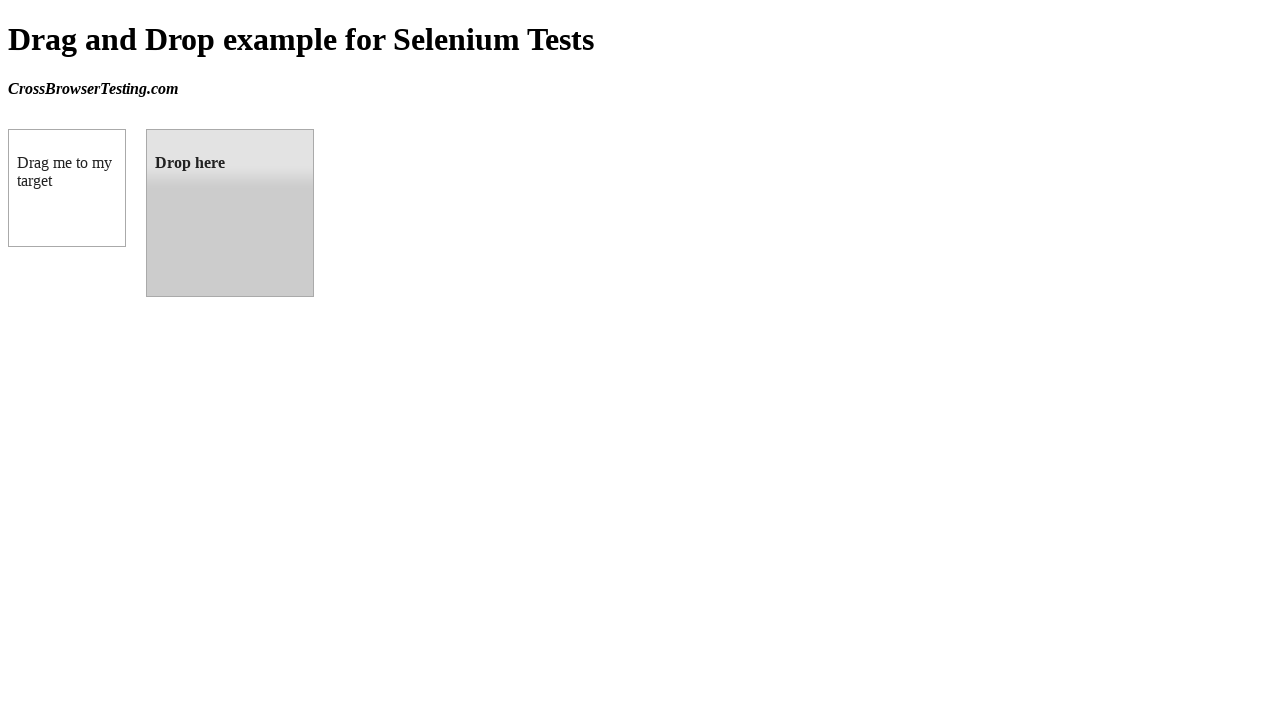

Waited for draggable element to be visible
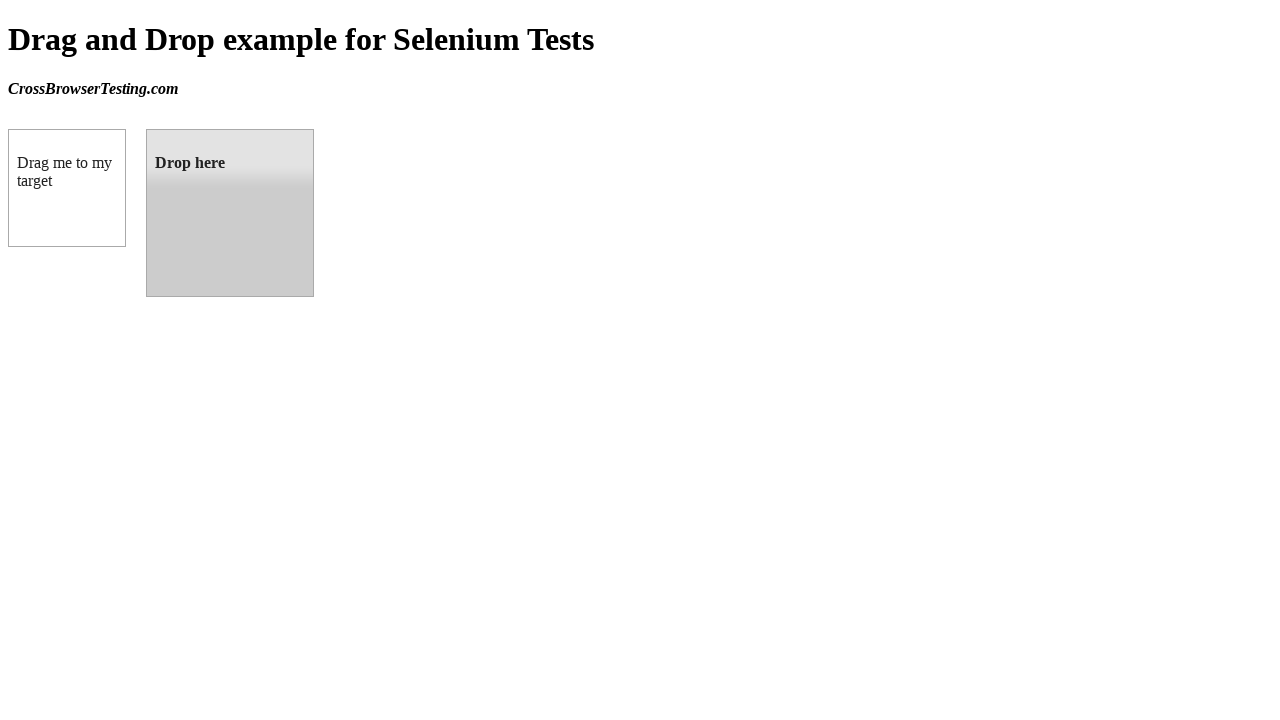

Located source draggable element
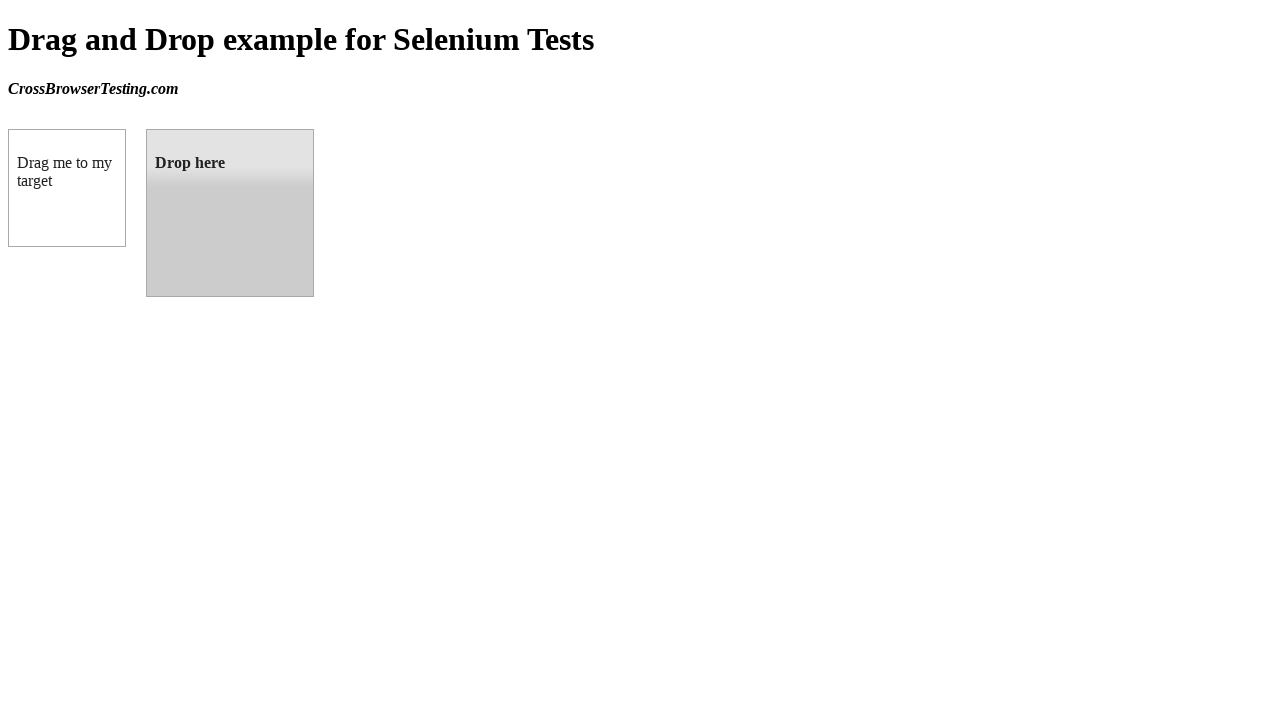

Located target droppable element
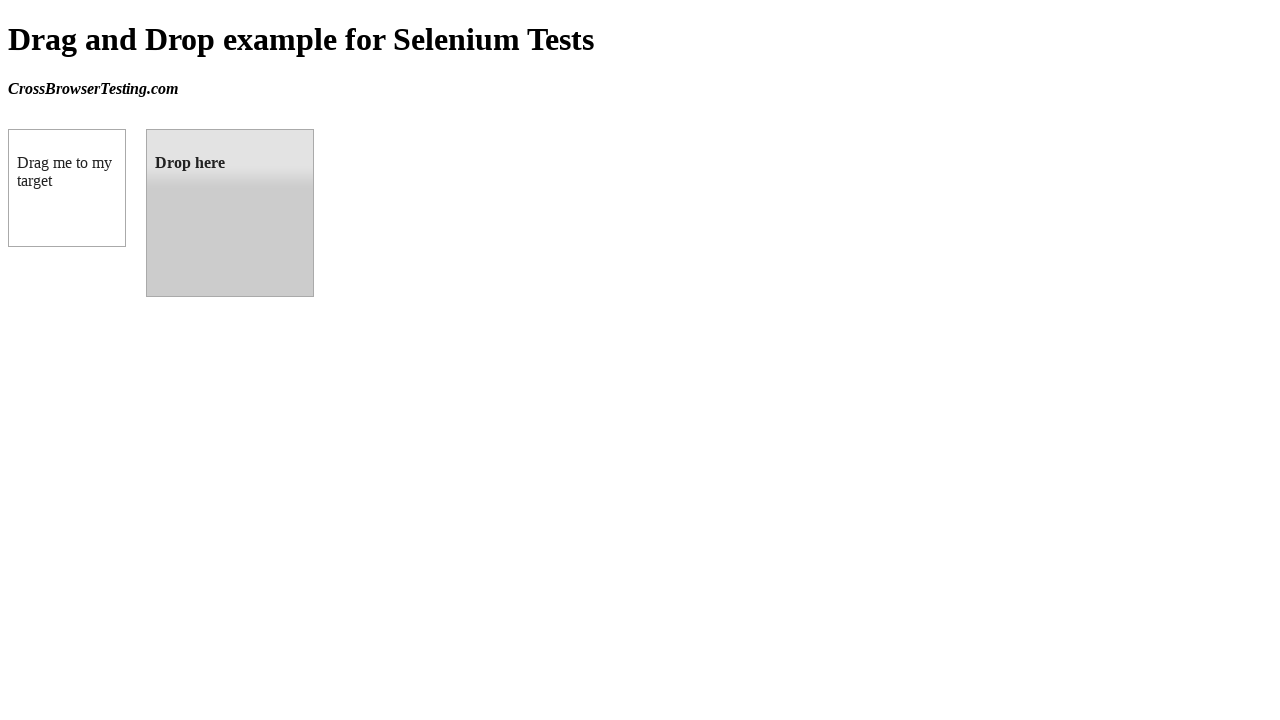

Retrieved bounding box of source element
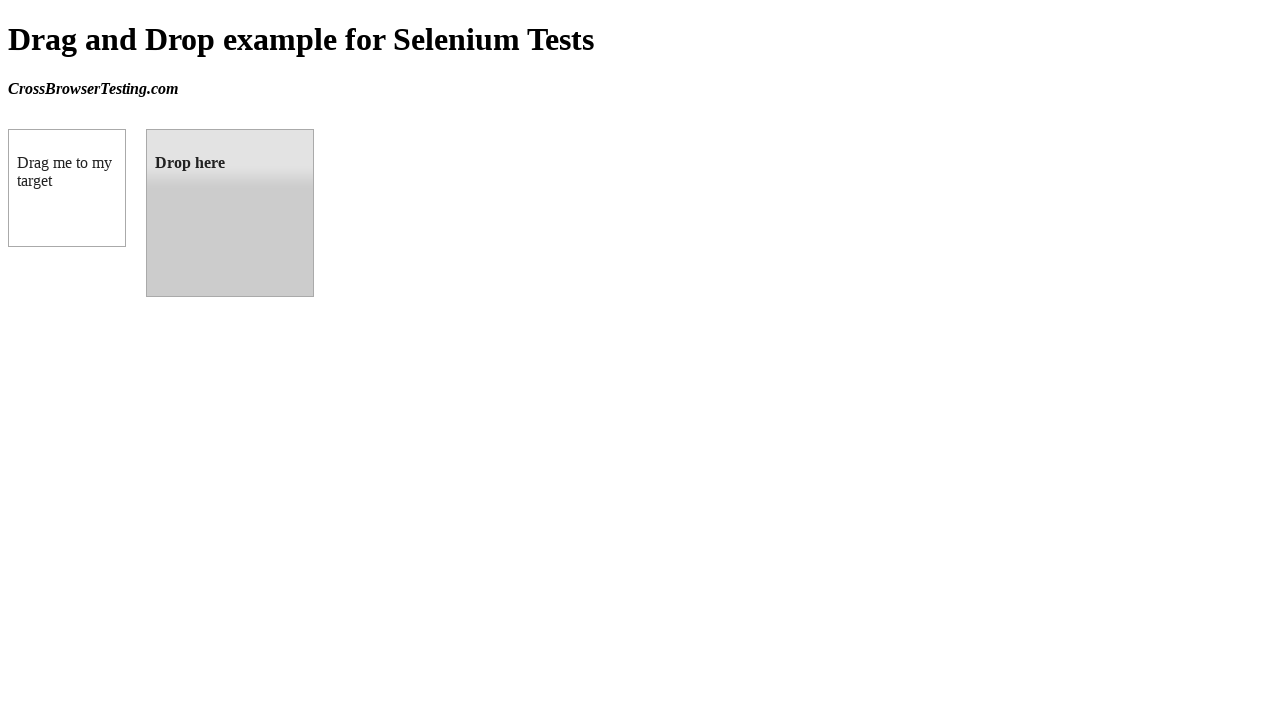

Retrieved bounding box of target element
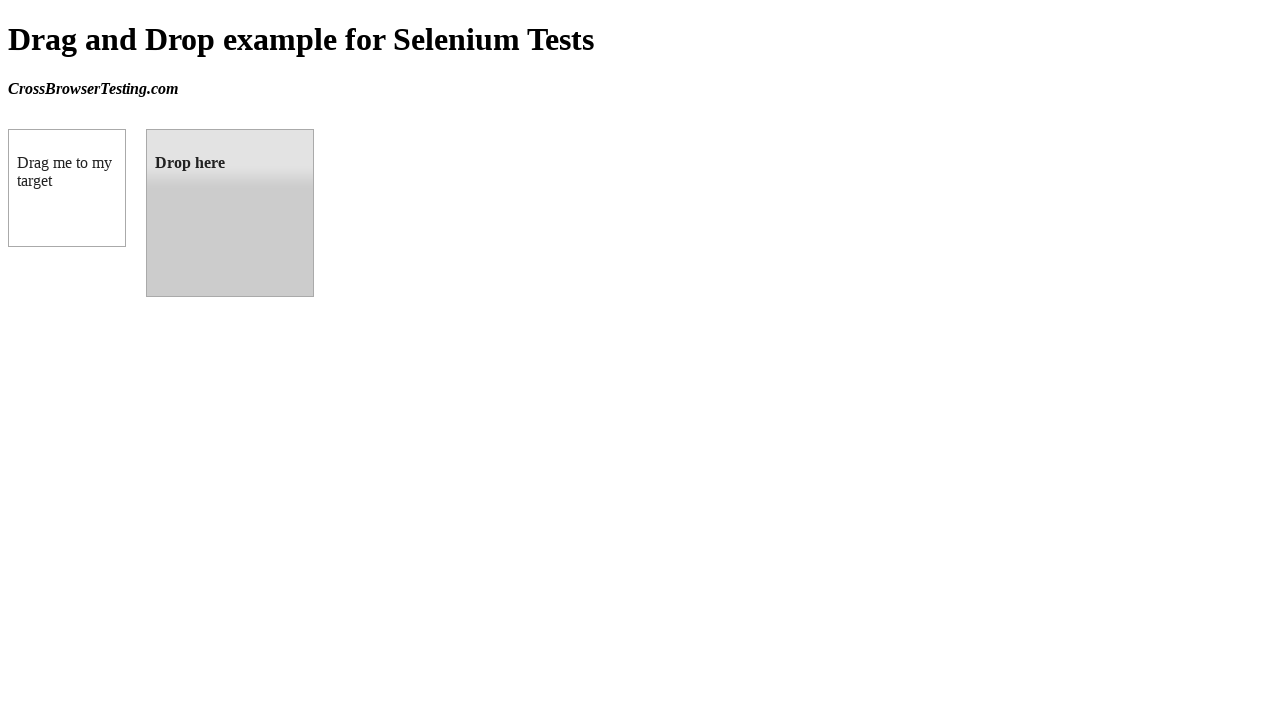

Moved mouse to center of source element at (67, 188)
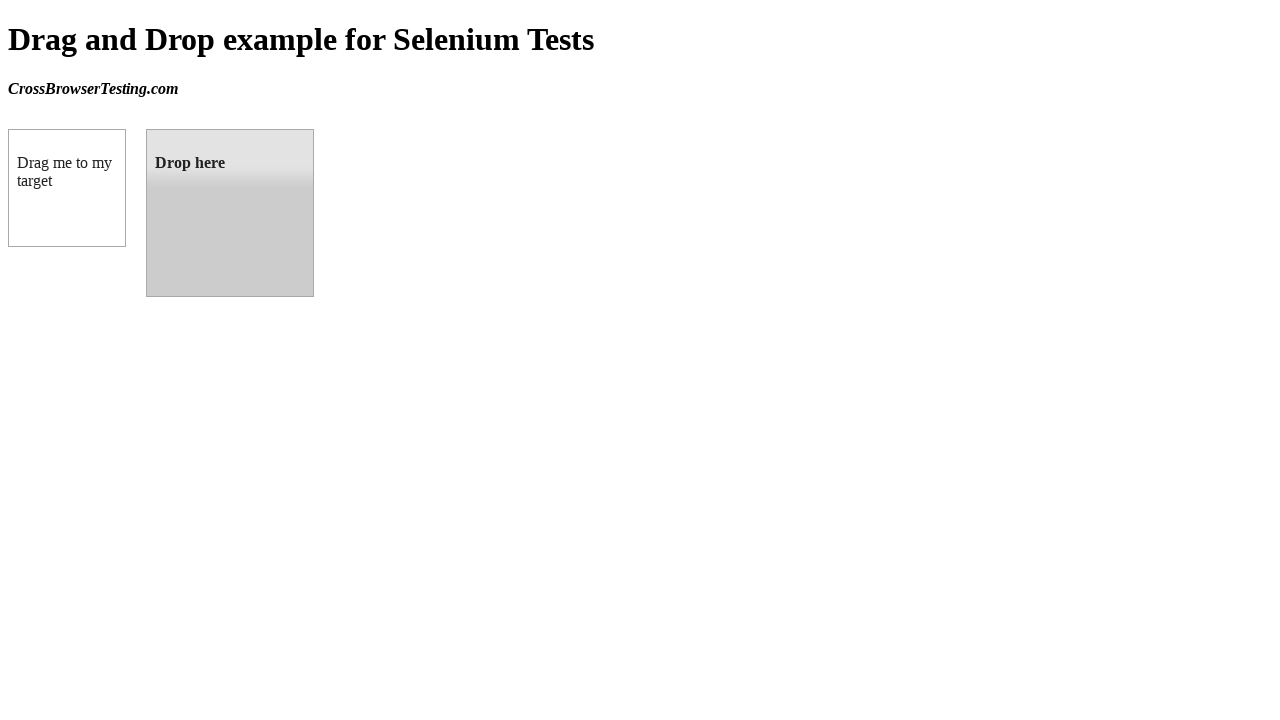

Pressed mouse button down to initiate drag at (67, 188)
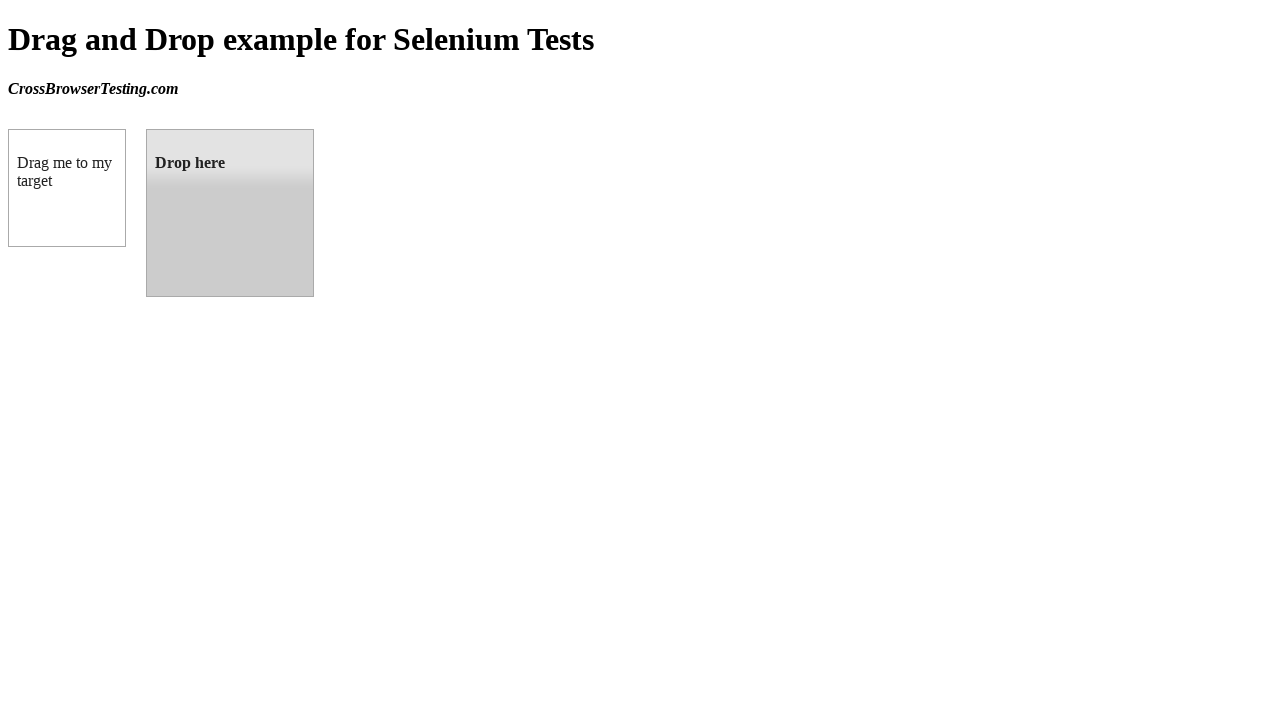

Moved mouse to center of target element while holding button at (230, 213)
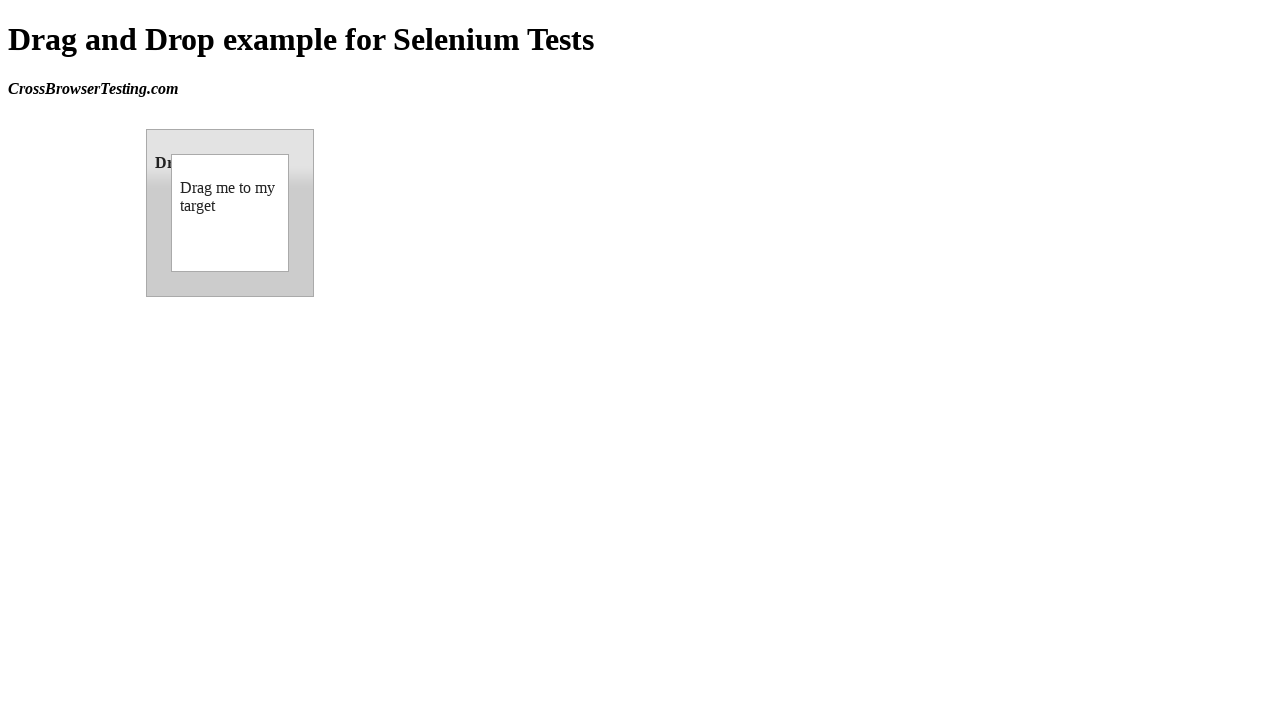

Released mouse button to complete drag-and-drop at (230, 213)
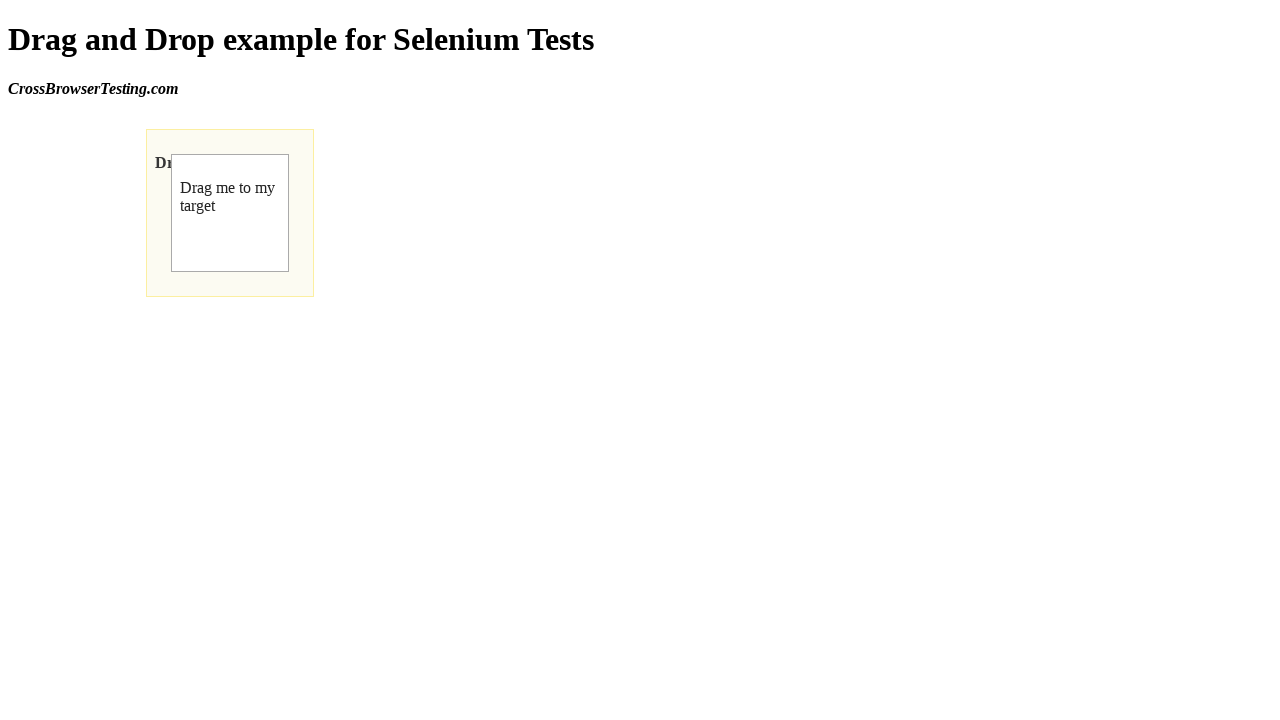

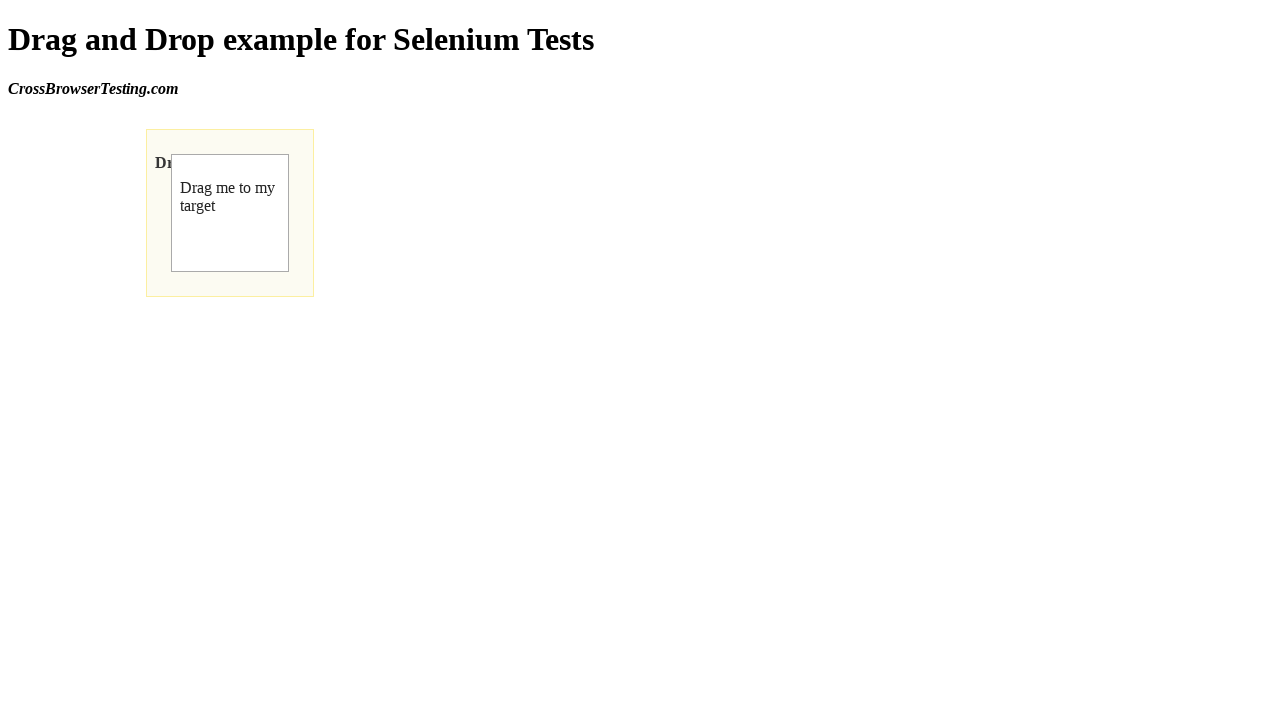